Fills out and submits a student registration form with personal information including name, date of birth, email, phone, gender, address, hobbies, and course selection

Starting URL: https://www.automationtestinginsider.com/2019/08/student-registration-form.html

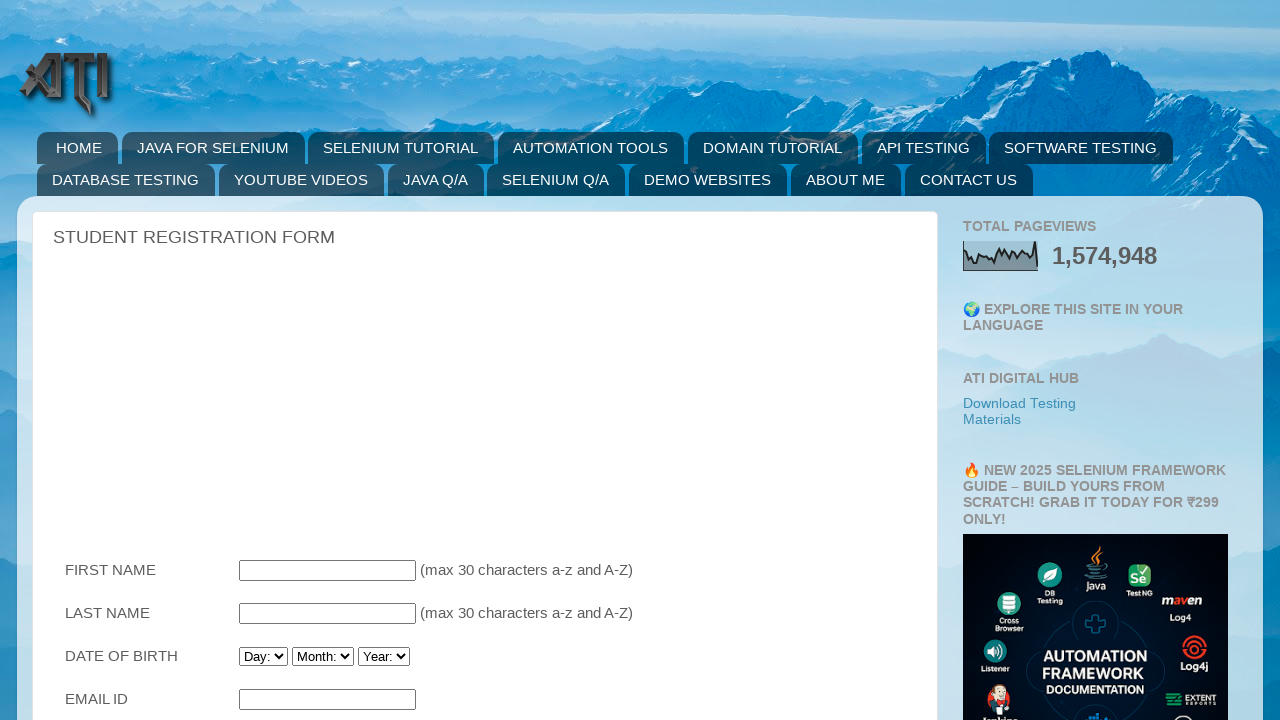

Filled first name field with 'T K' on input[name='First_Name']
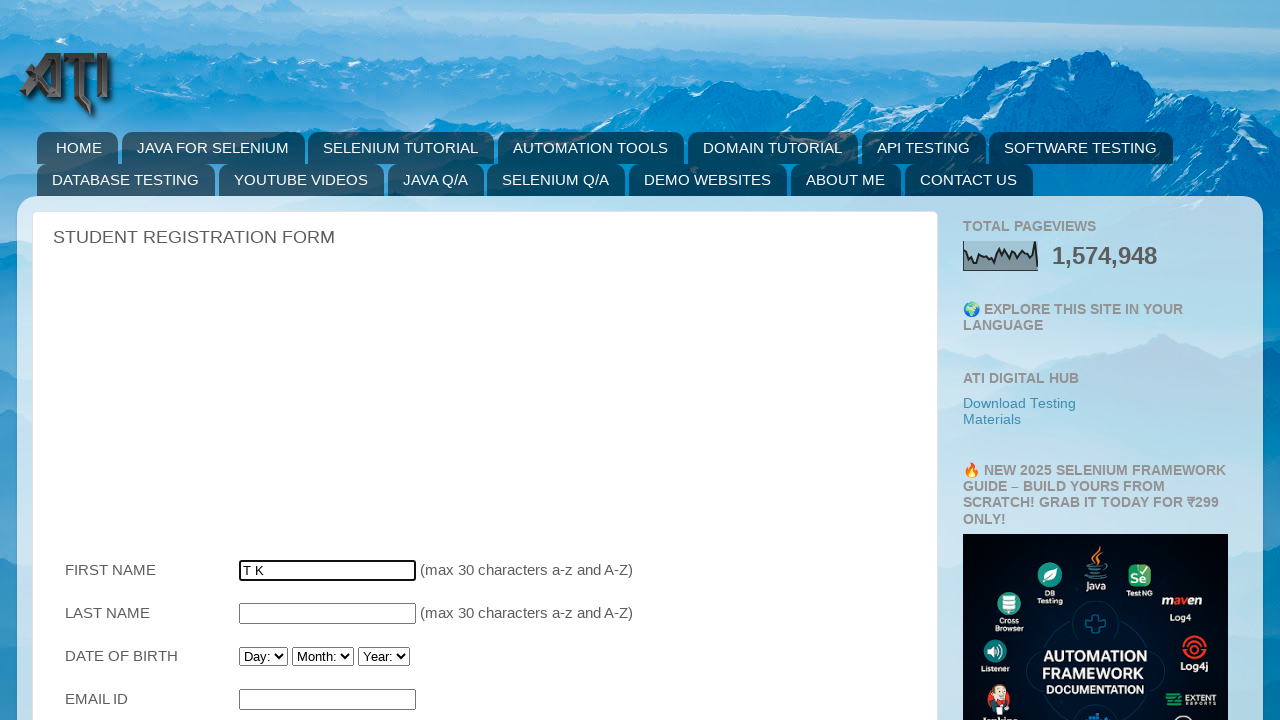

Filled last name field with 'Ganapathy' on input[name='Last_Name']
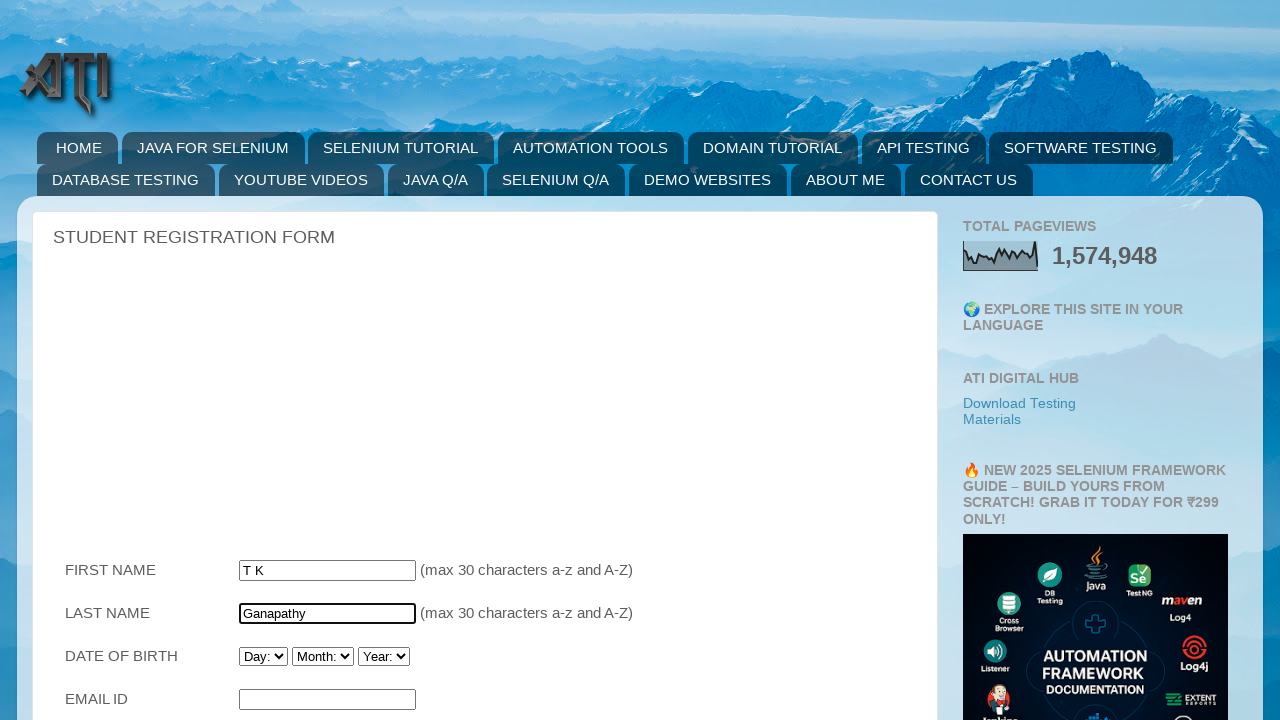

Selected day of birth as 14 on #Birthday_Day
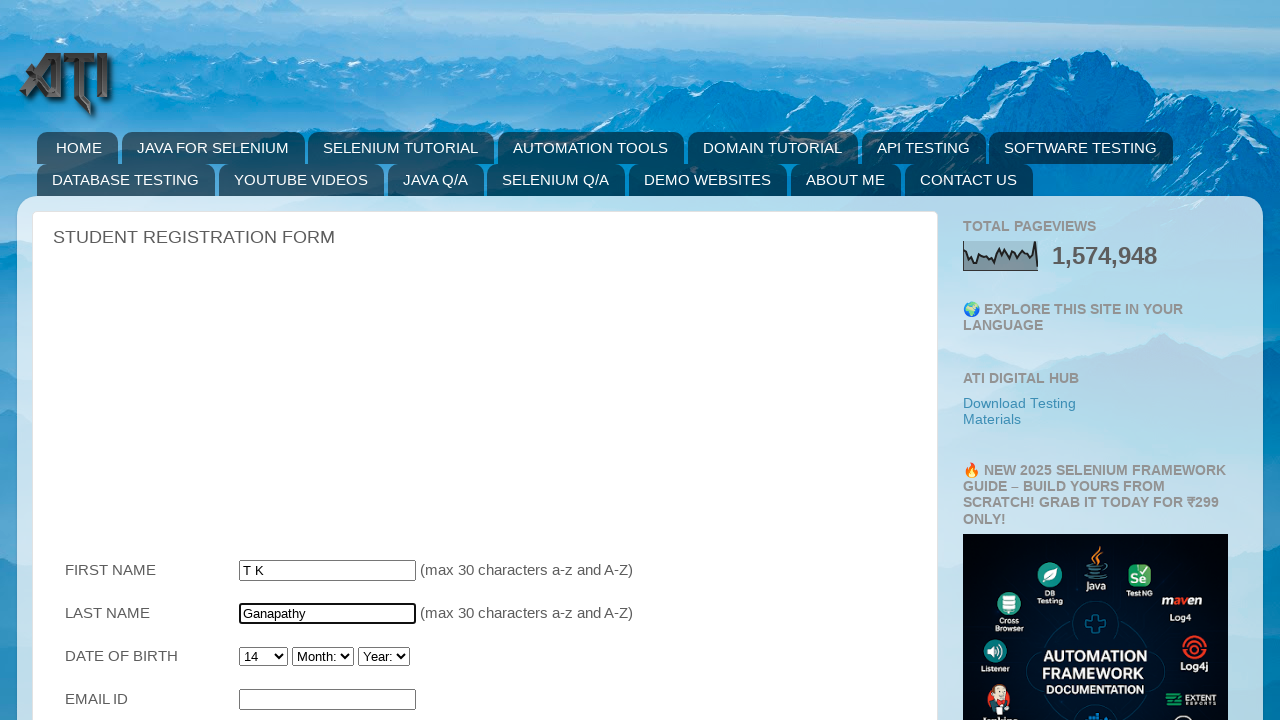

Selected month of birth as April on #Birthday_Month
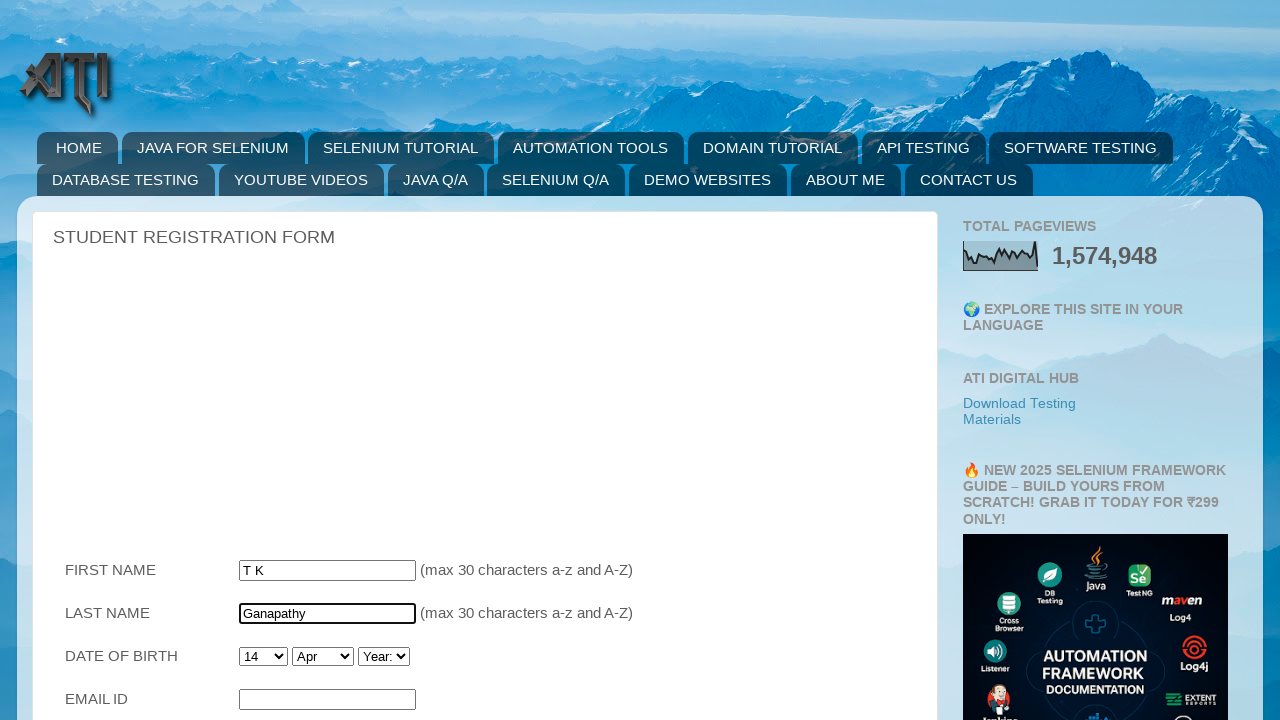

Selected year of birth as 1997 on #Birthday_Year
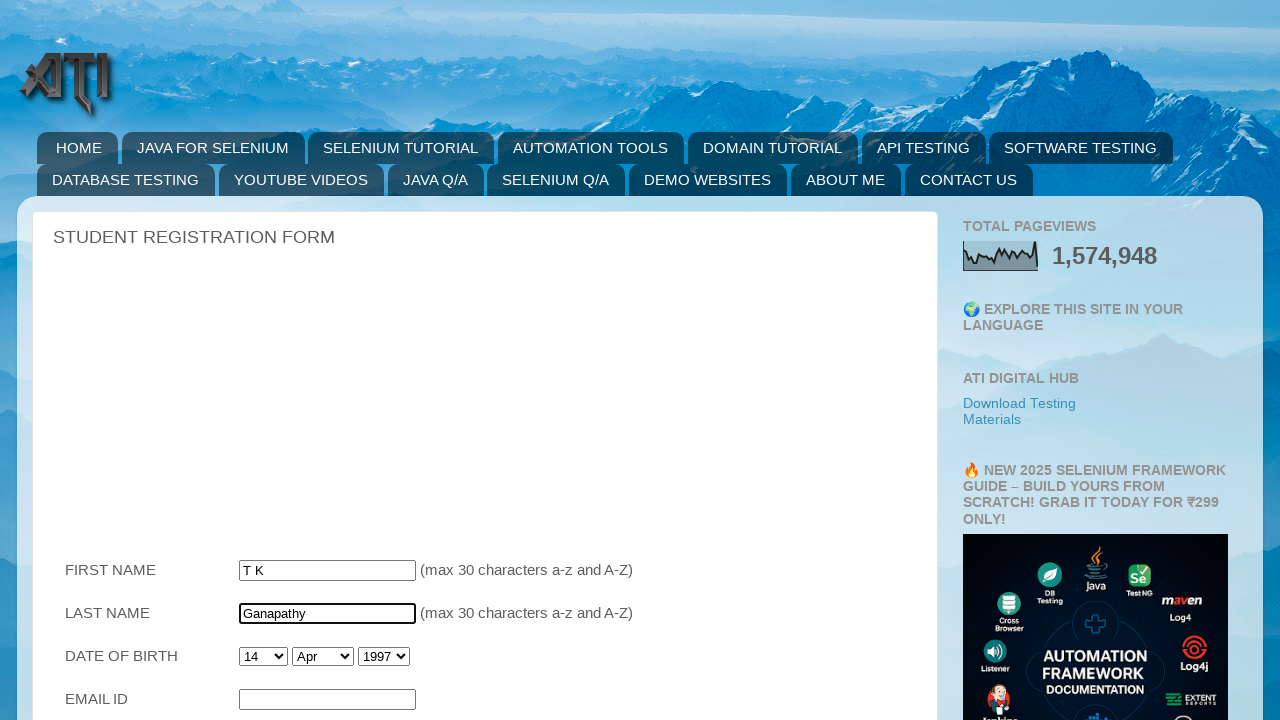

Filled email field with 'tkganapathy@gmail.com' on input[name='Email_Id']
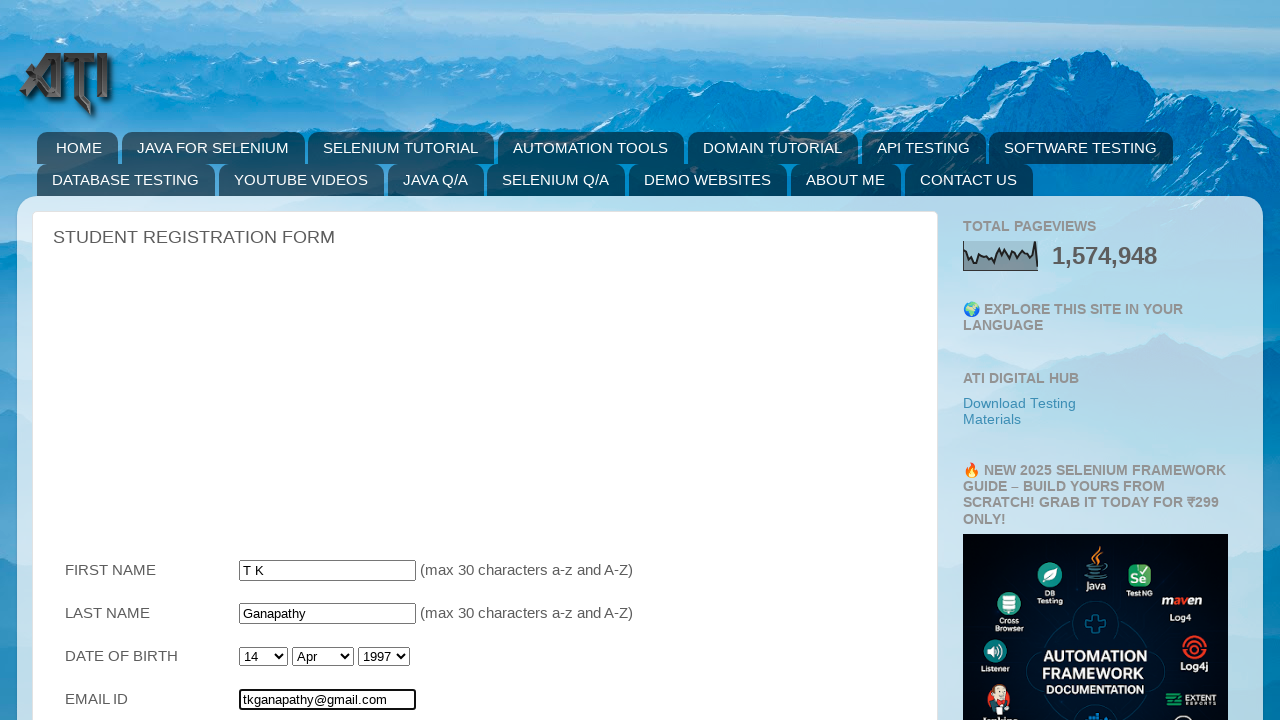

Filled mobile number field with '7207792375' on input[name='Mobile_Number']
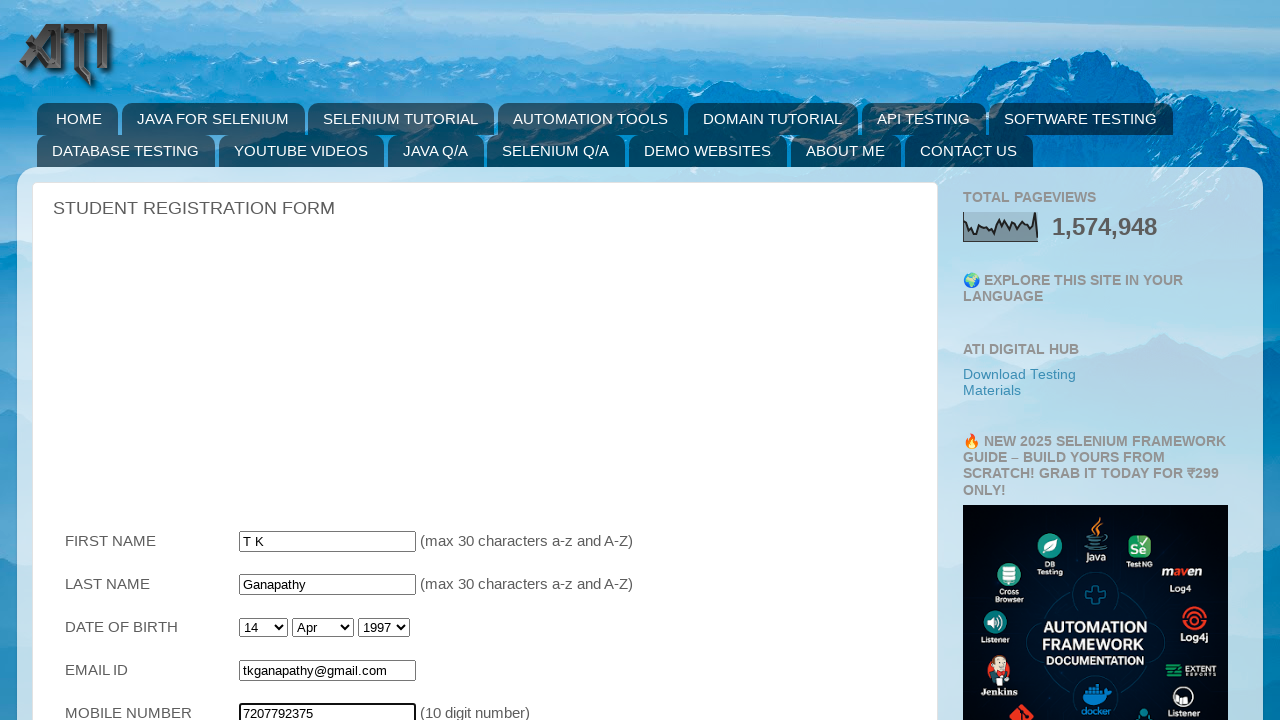

Selected Male gender option at (286, 360) on xpath=//input[@value='Male']
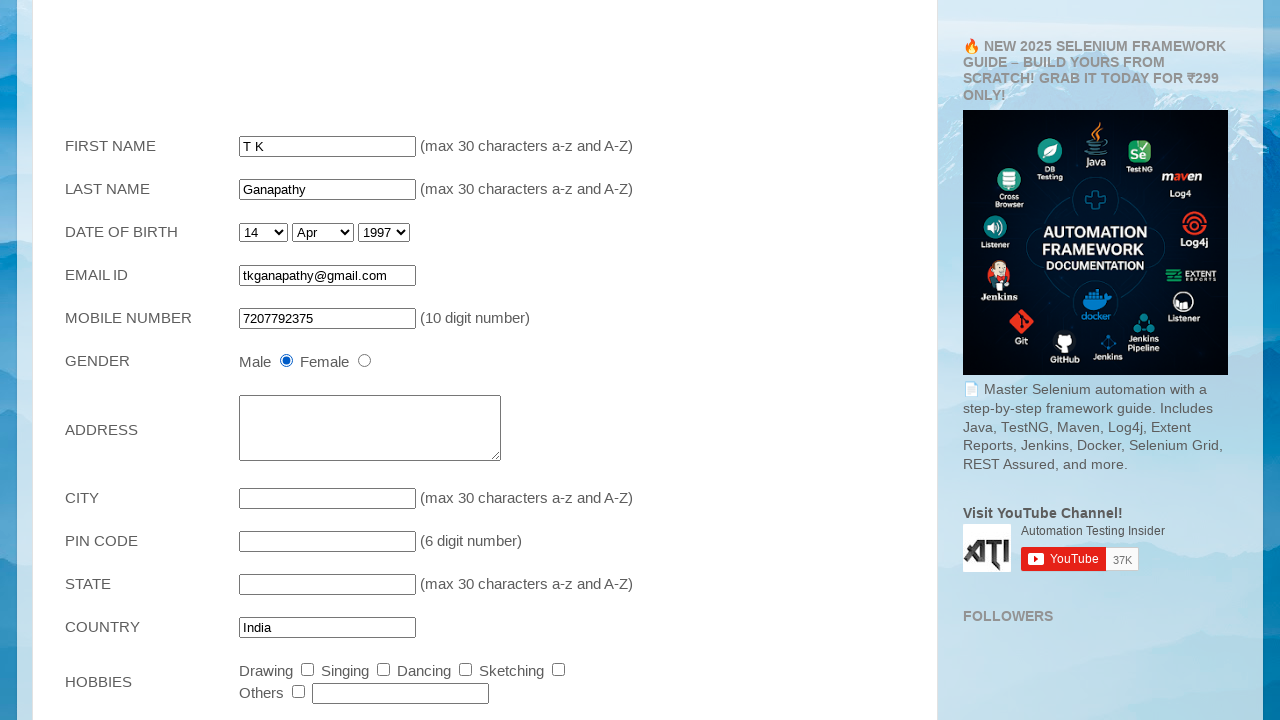

Filled address field with '7-148,V K M ST,PUDUPET,NAGARI(M)' on textarea[name='Address']
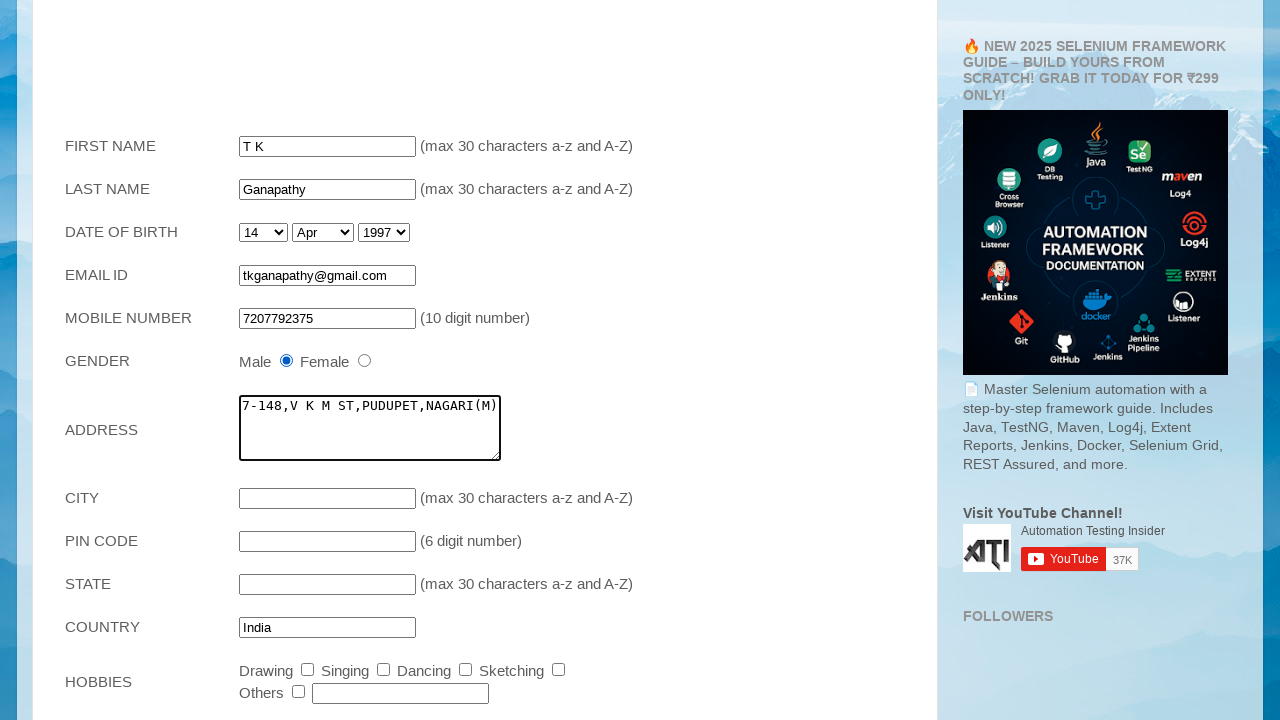

Filled city field with 'Nagari' on input[name='City']
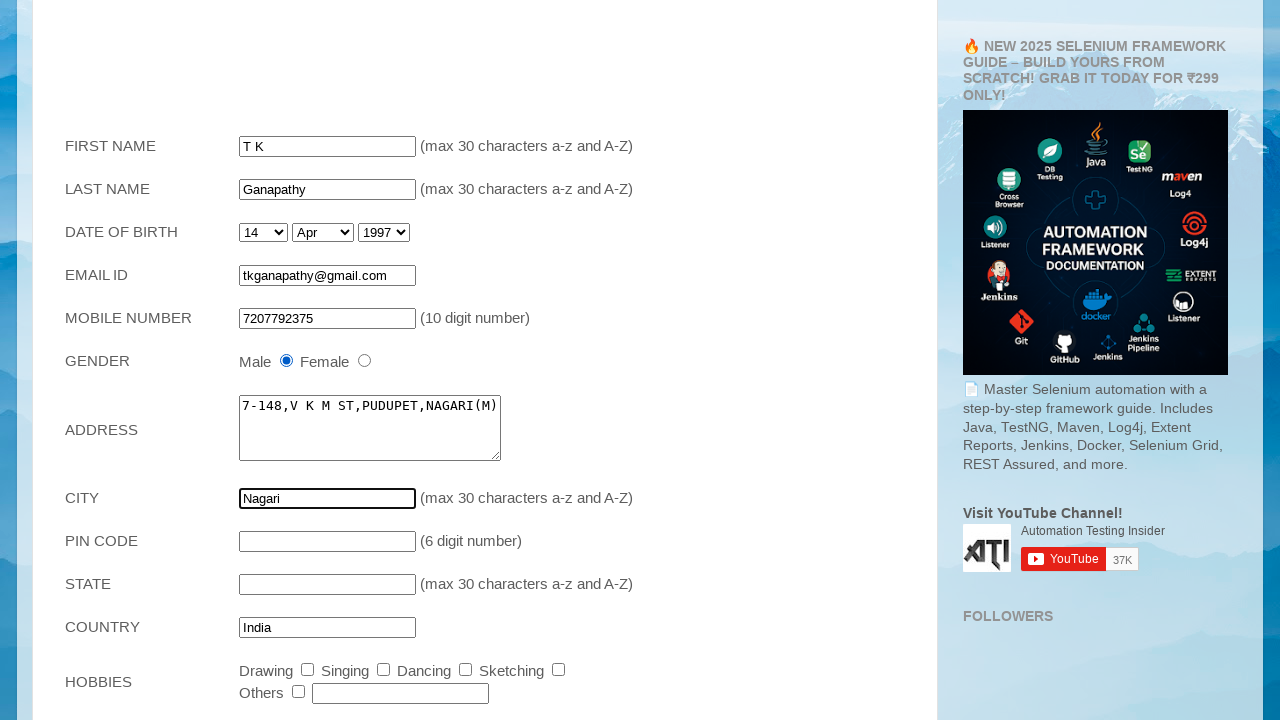

Filled pin code field with '517590' on input[name='Pin_Code']
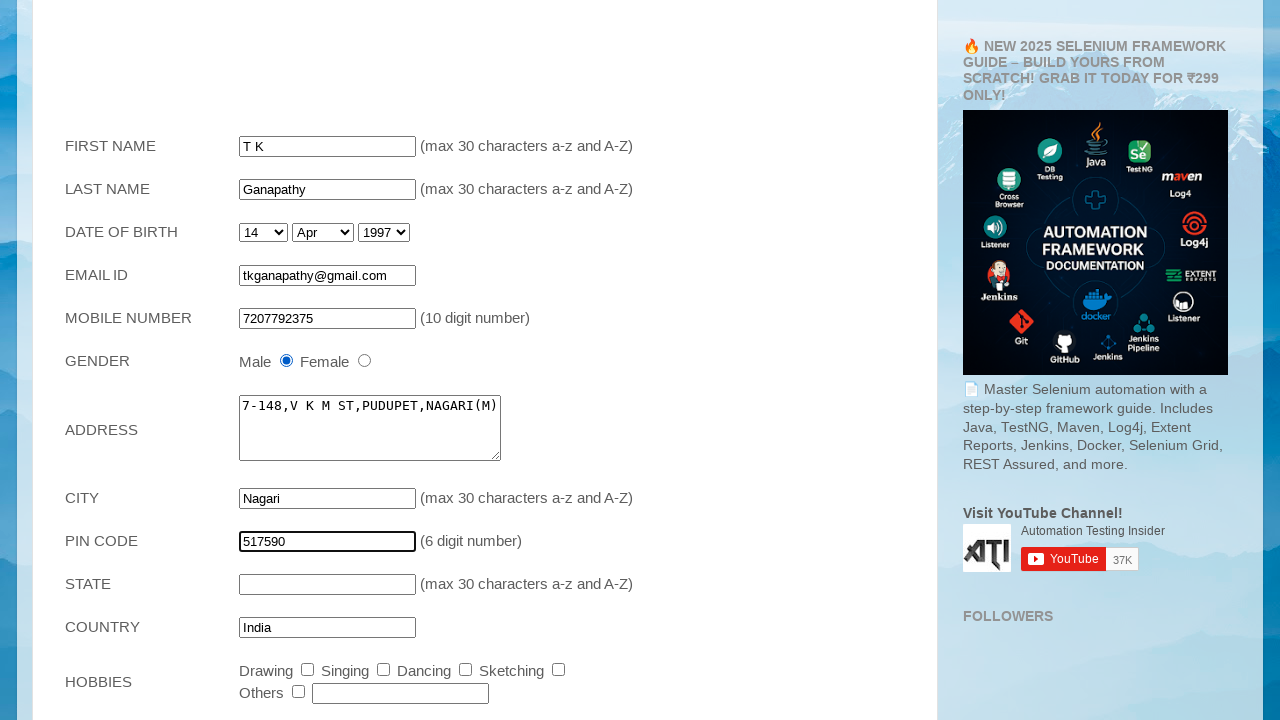

Filled state field with 'ANDHRA PRADESH' on input[name='State']
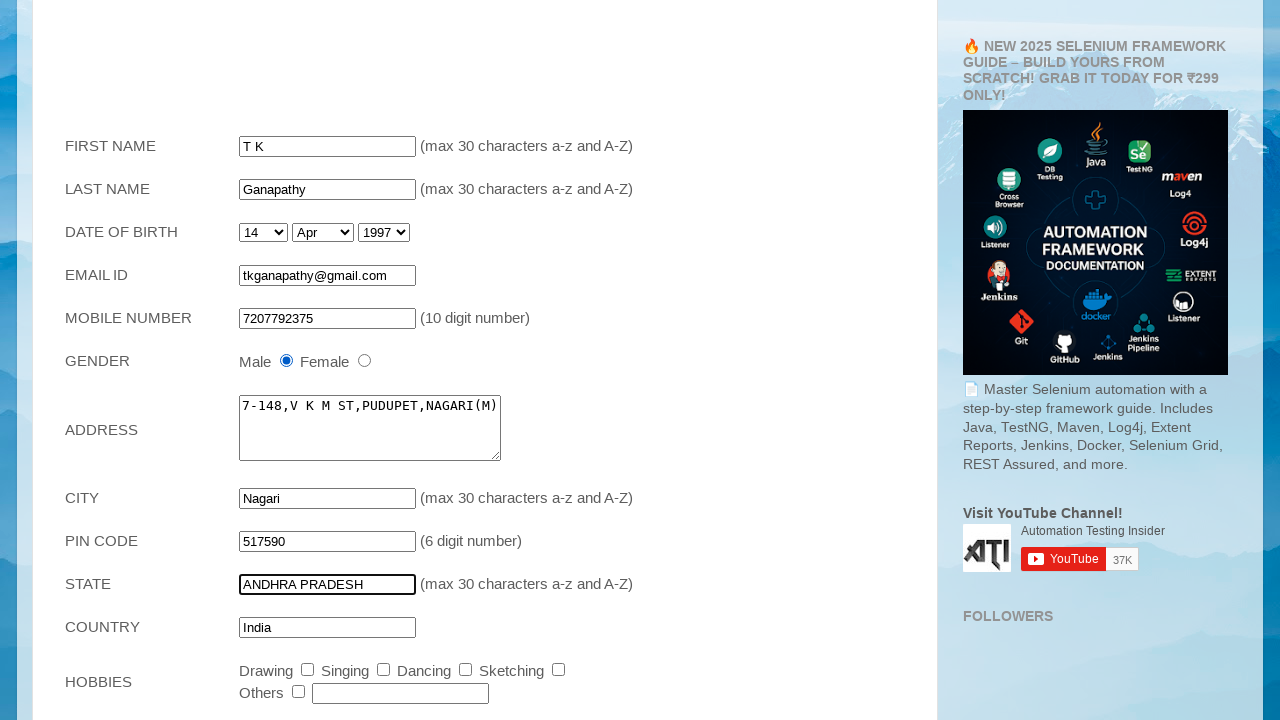

Selected a hobby checkbox (second checkbox) at (384, 670) on (//input[@type='checkbox'])[2]
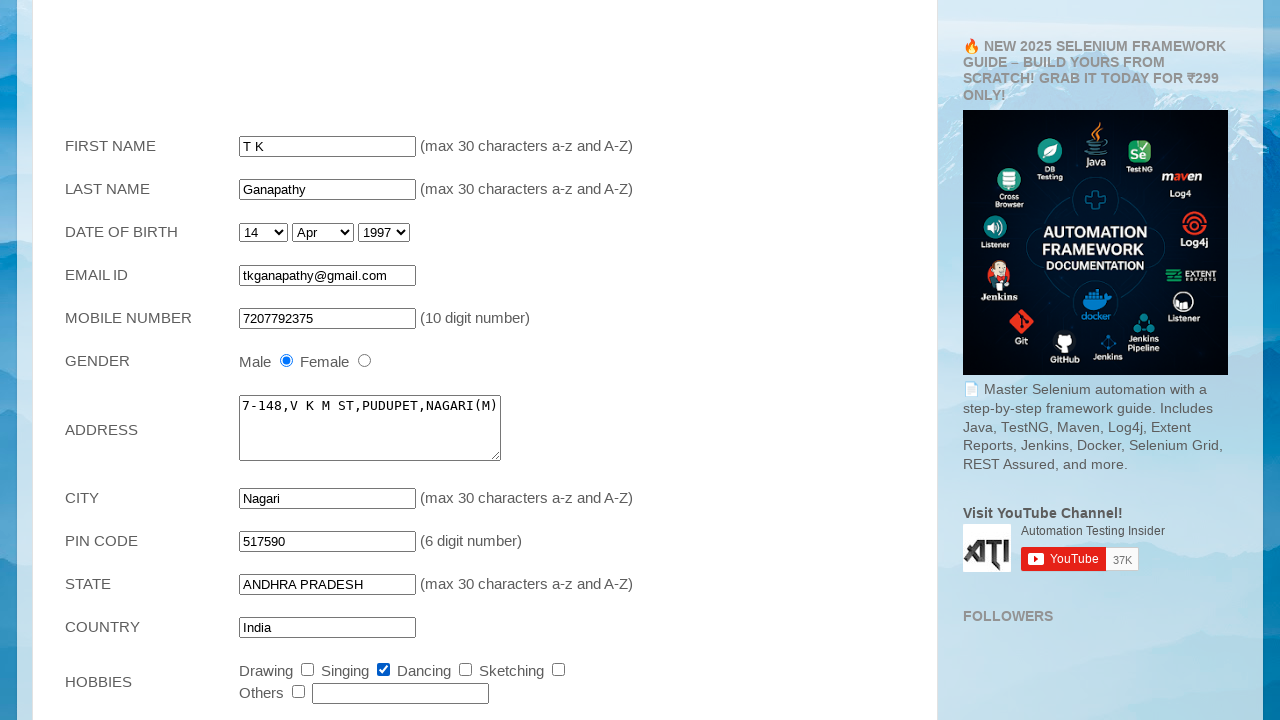

Selected course option (6th radio button) at (472, 361) on (//input[@type='radio'])[6]
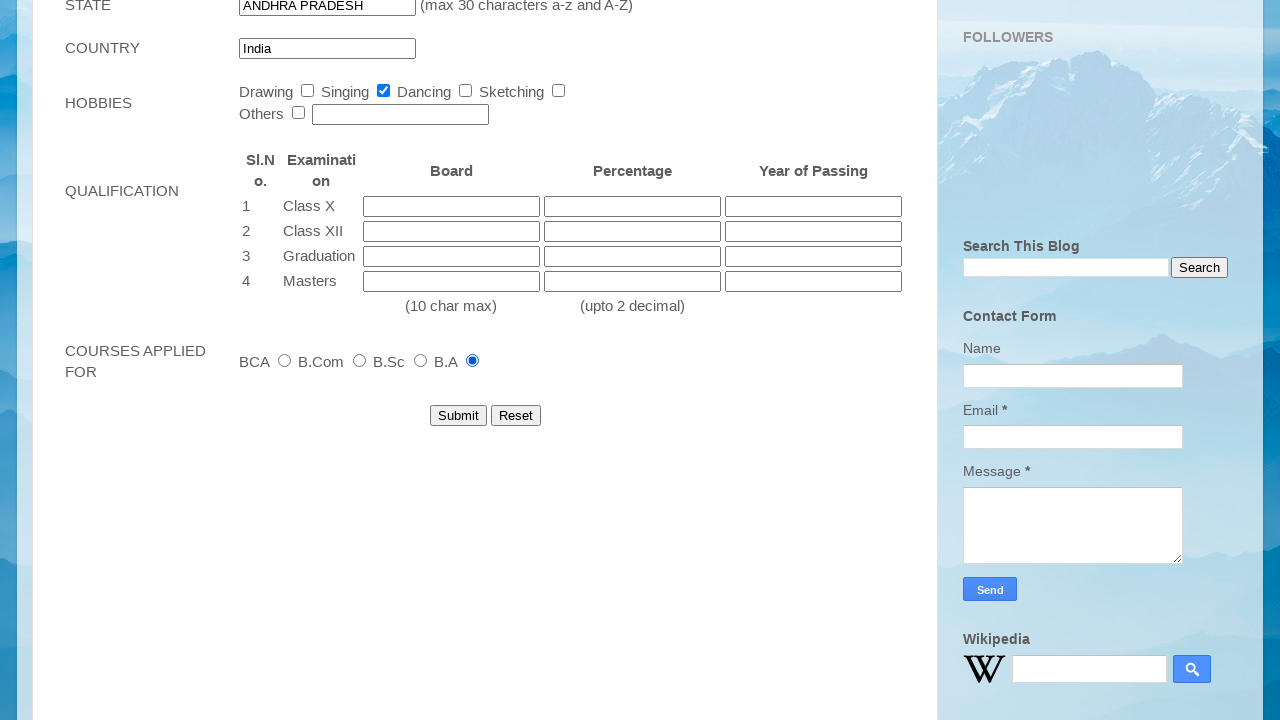

Clicked submit button to register student form at (458, 416) on xpath=//input[@type='submit']
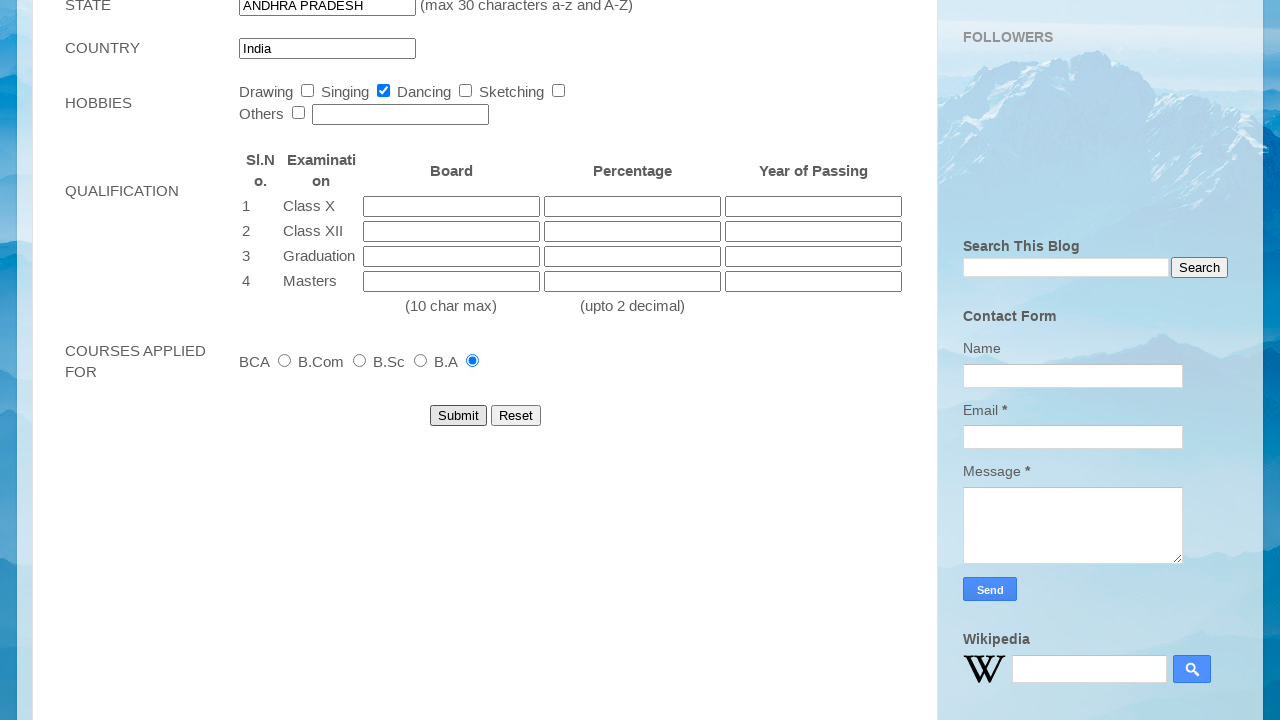

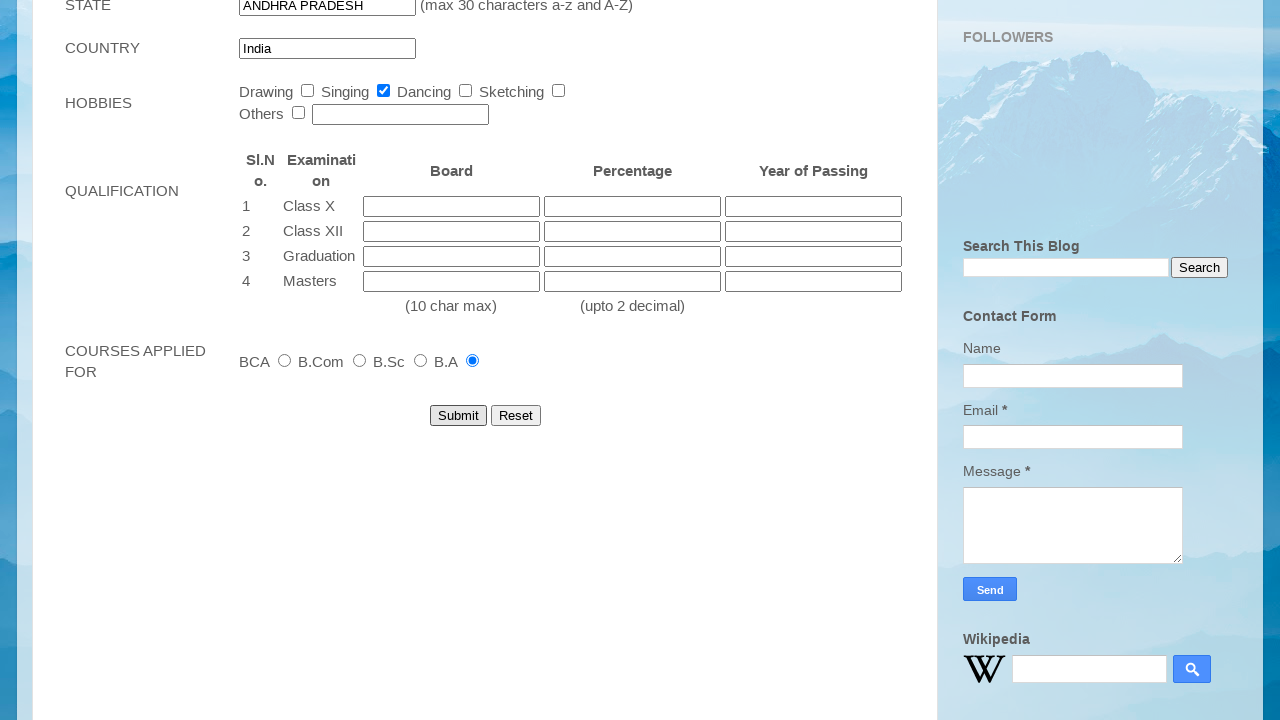